Navigates to Rahul Shetty Academy homepage and verifies the page loads by checking the page title

Starting URL: https://rahulshettyacademy.com/

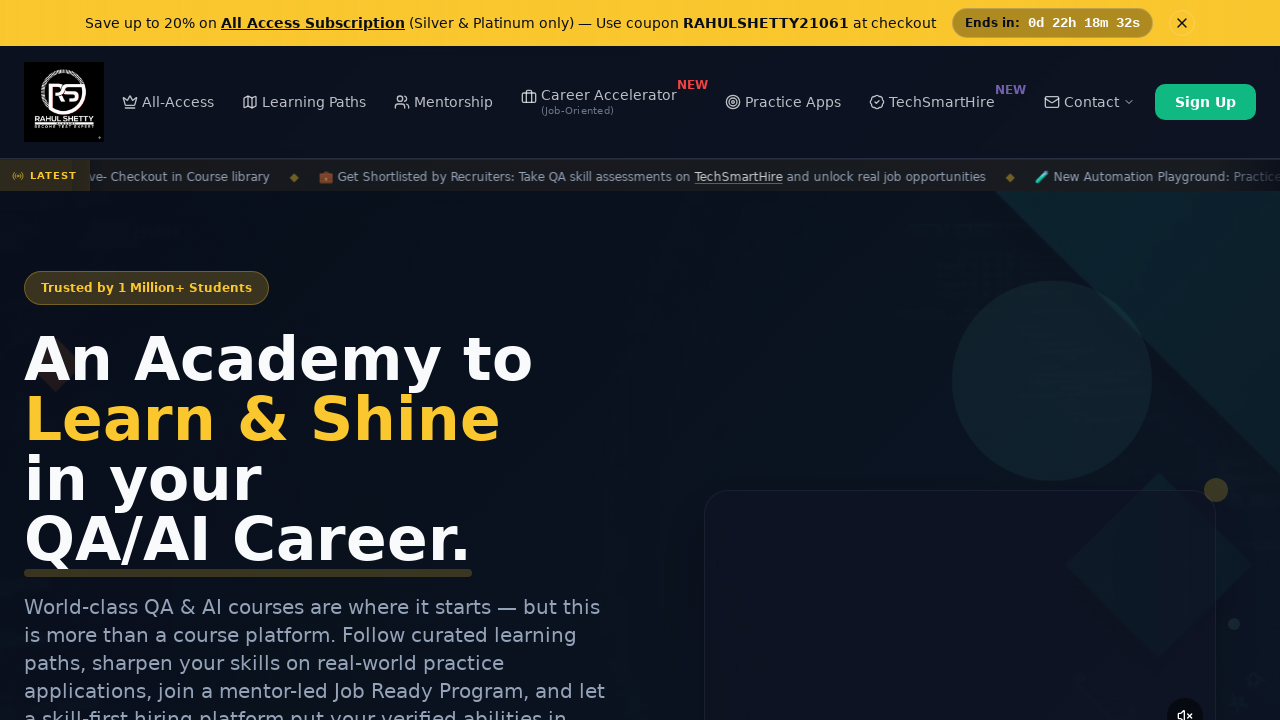

Waited for page to reach domcontentloaded state
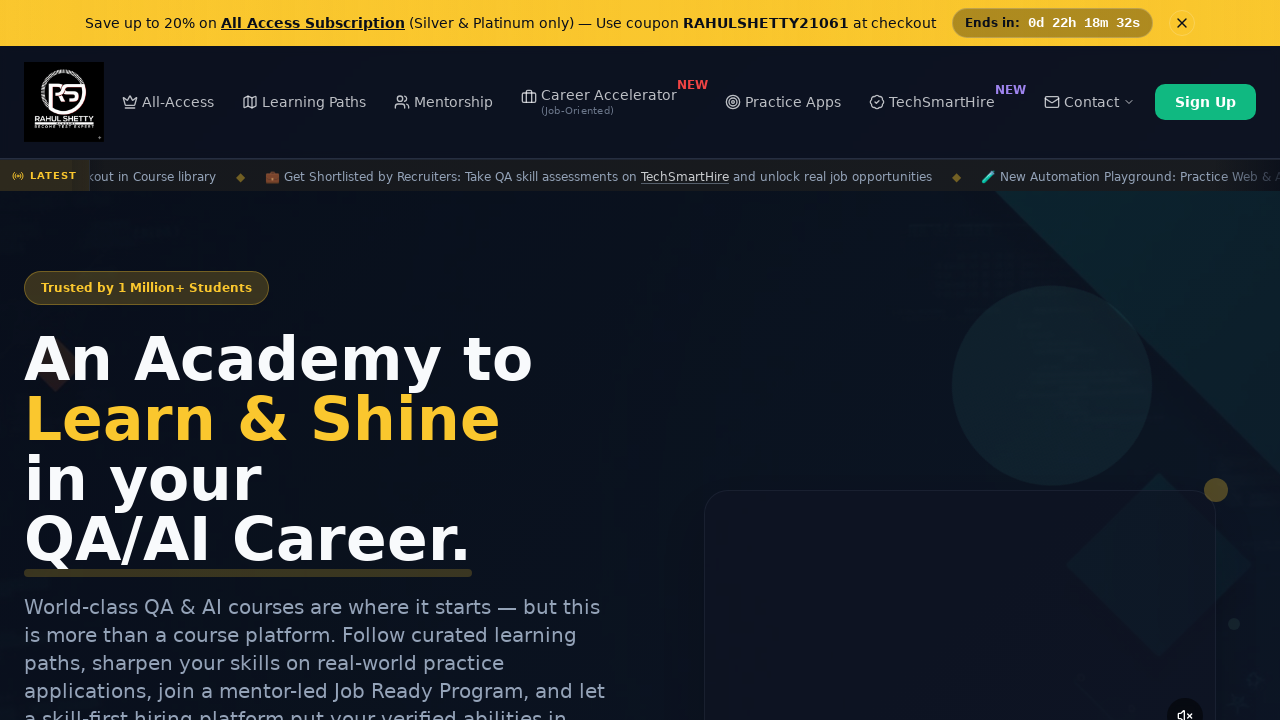

Retrieved page title: Rahul Shetty Academy | QA Automation, Playwright, AI Testing & Online Training
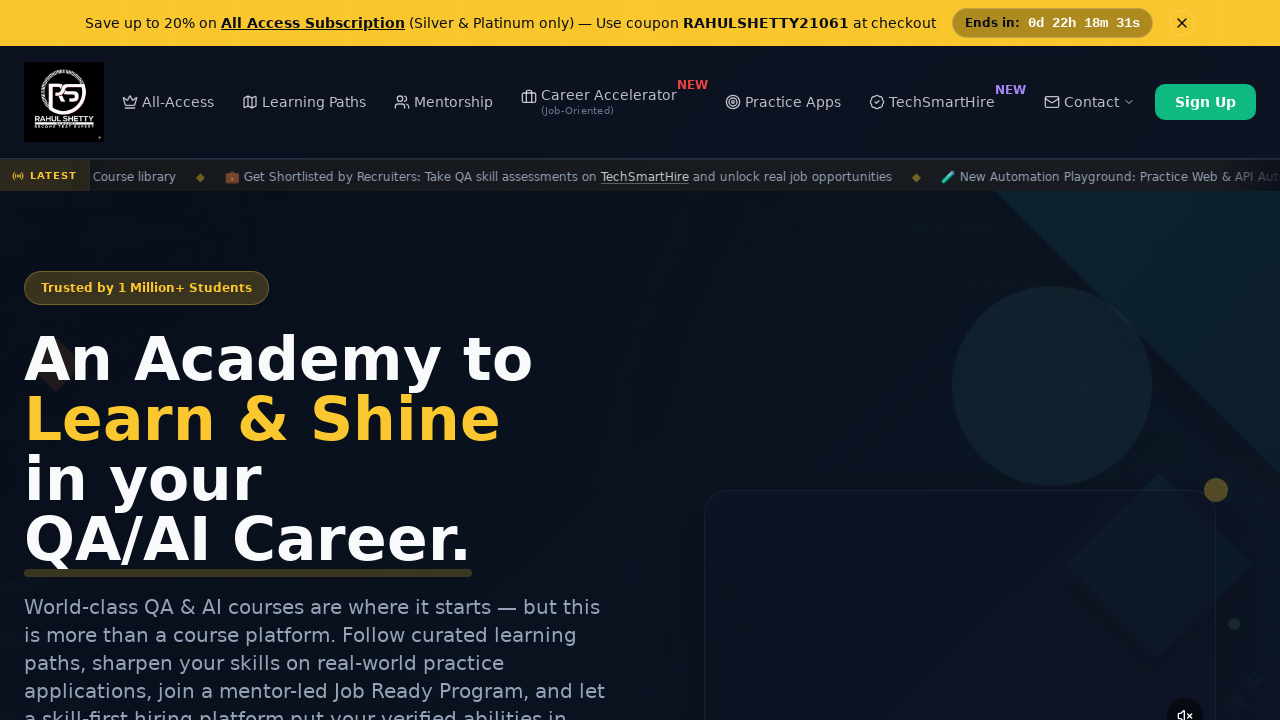

Verified body element is present on page
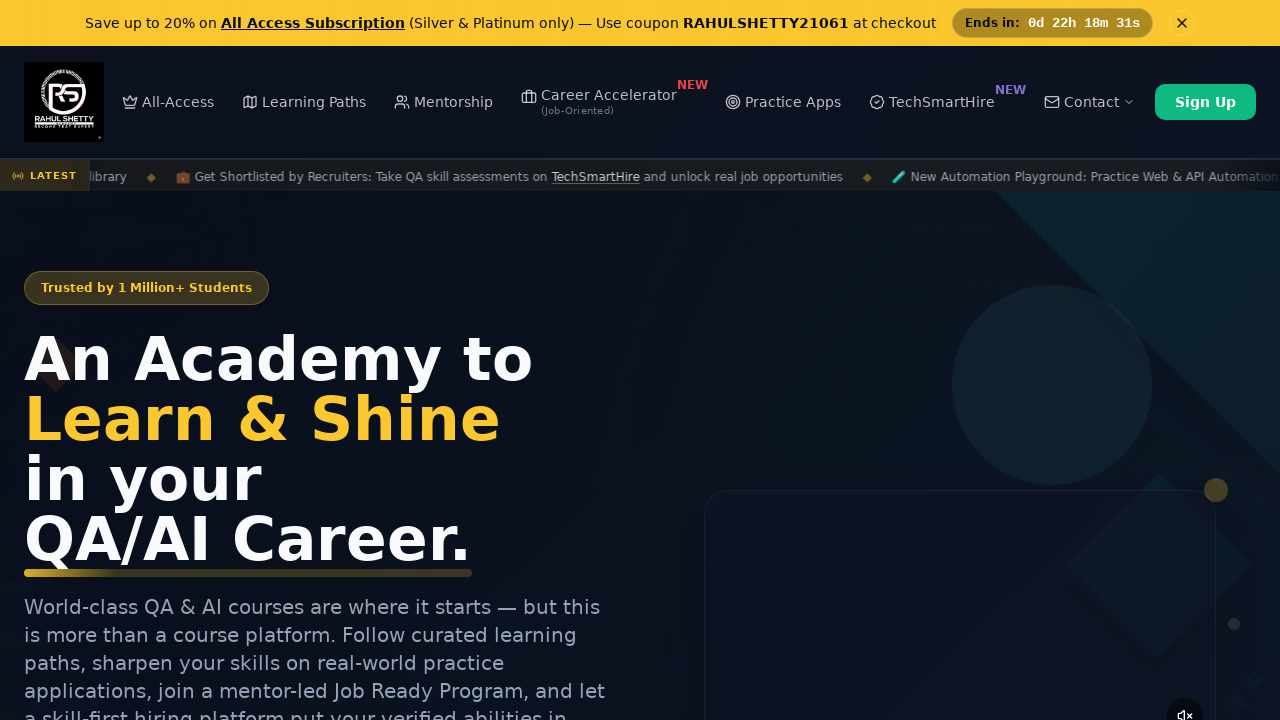

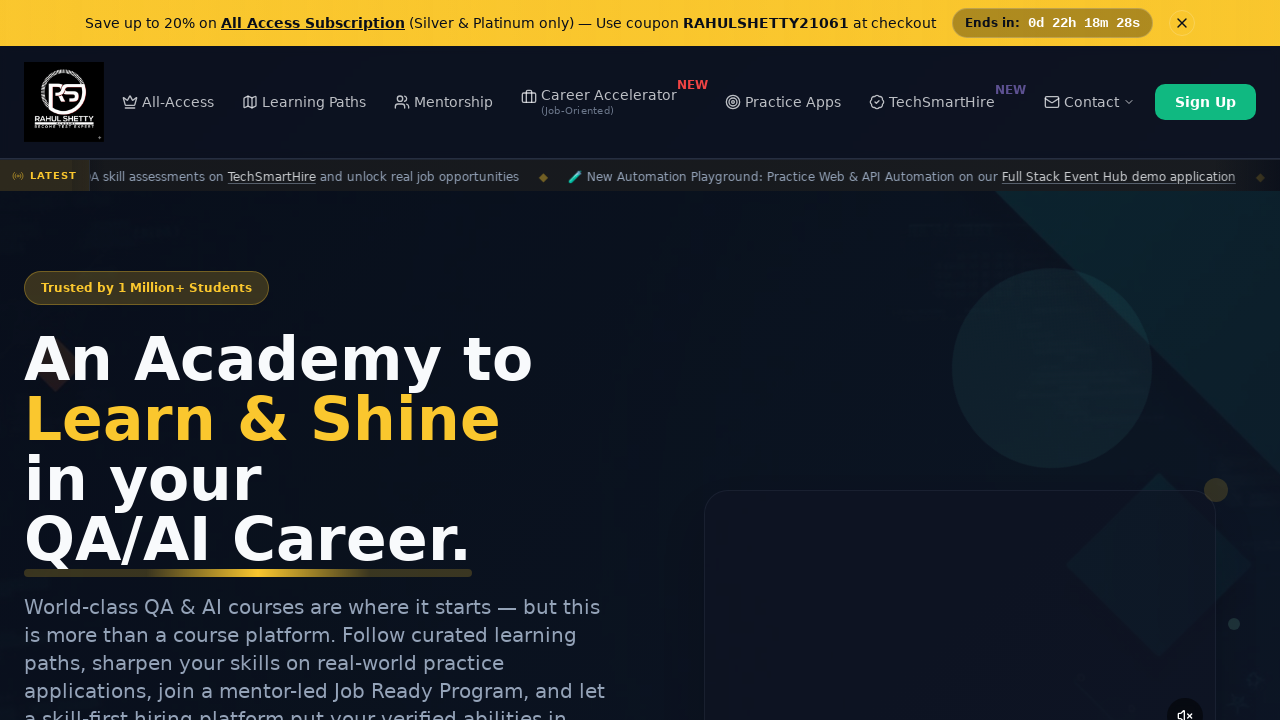